Tests search functionality on Nykaa Fashion website by typing a search query character by character and pressing Enter to submit

Starting URL: https://www.nykaafashion.com/

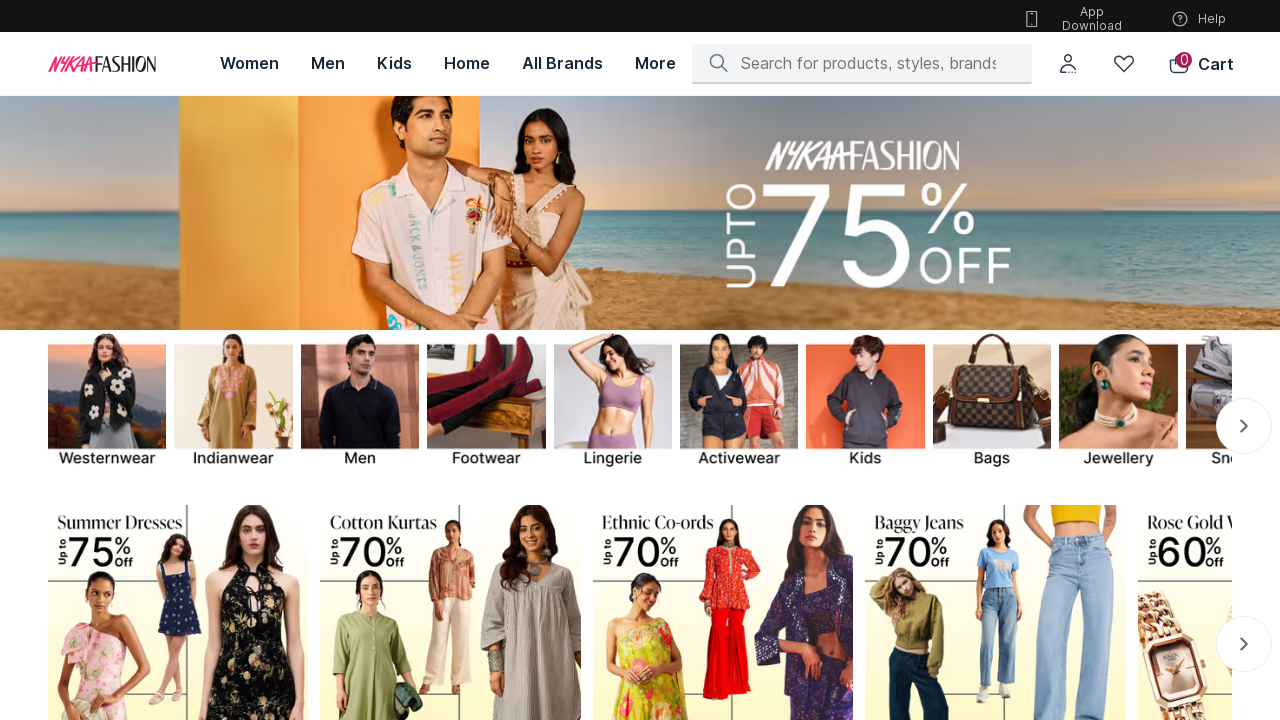

Search input field became visible
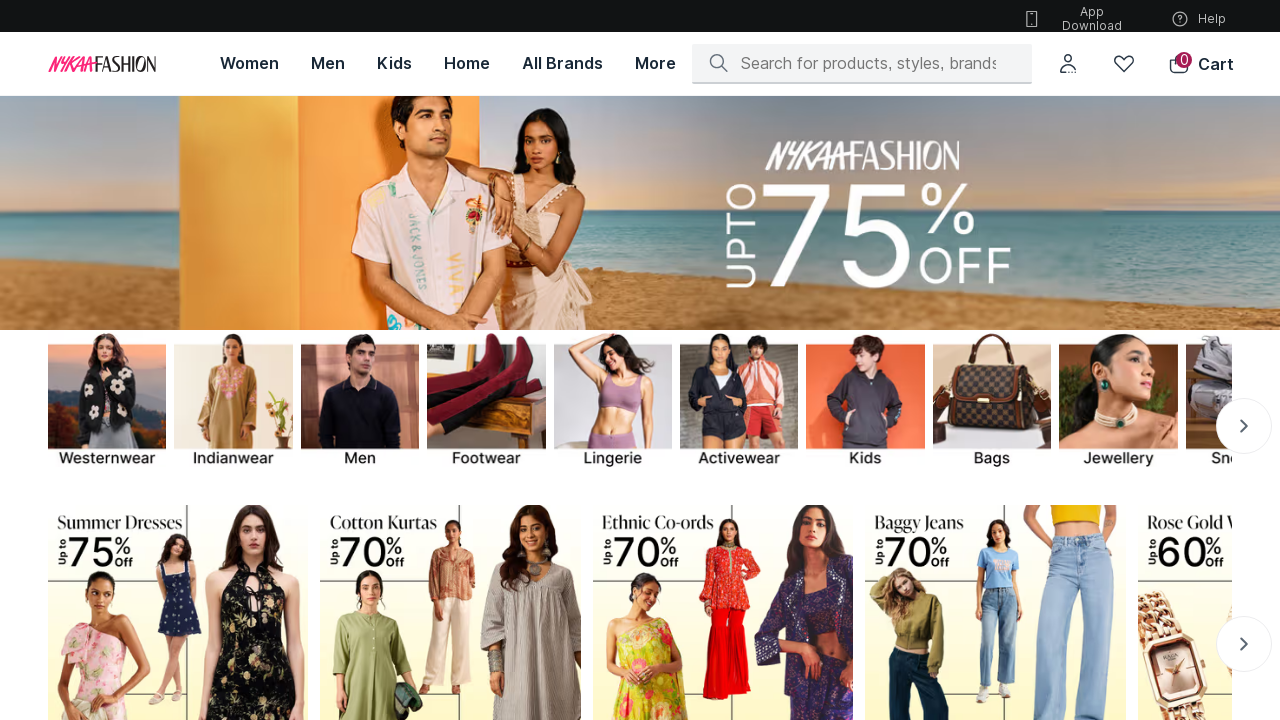

Filled search field with 'car' on input[placeholder*='Search']
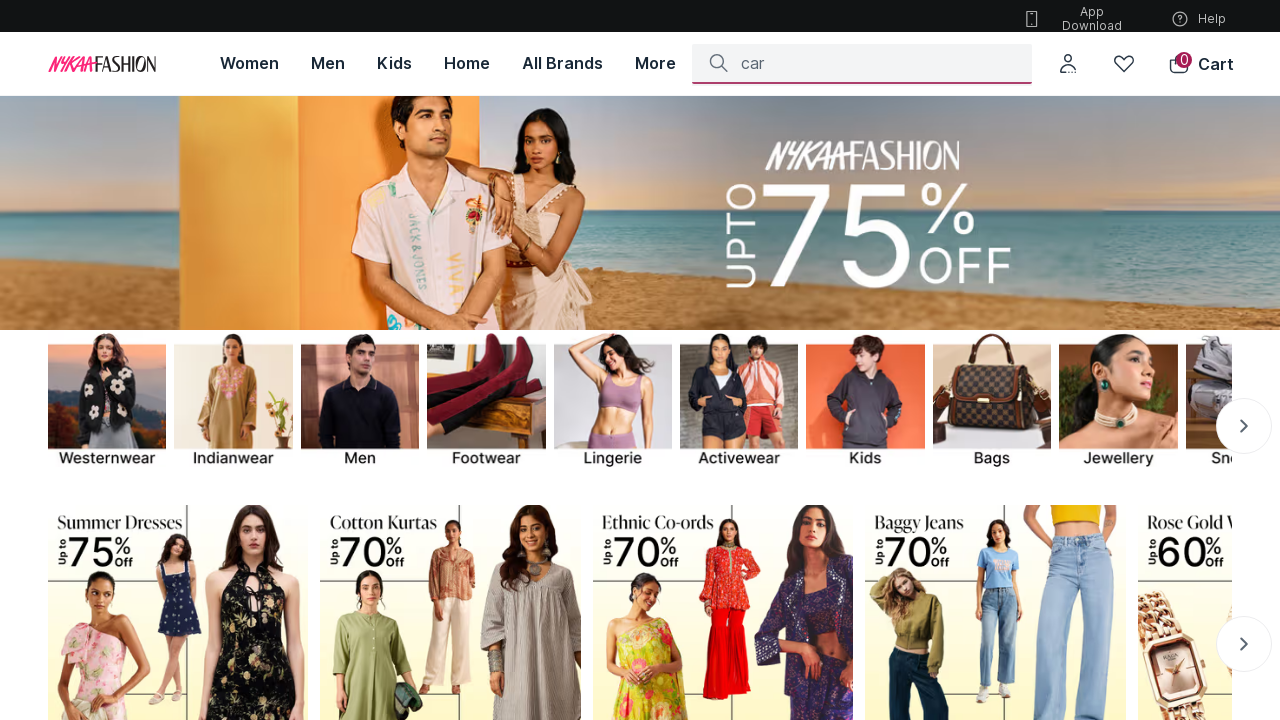

Pressed Enter to submit search query on input[placeholder*='Search']
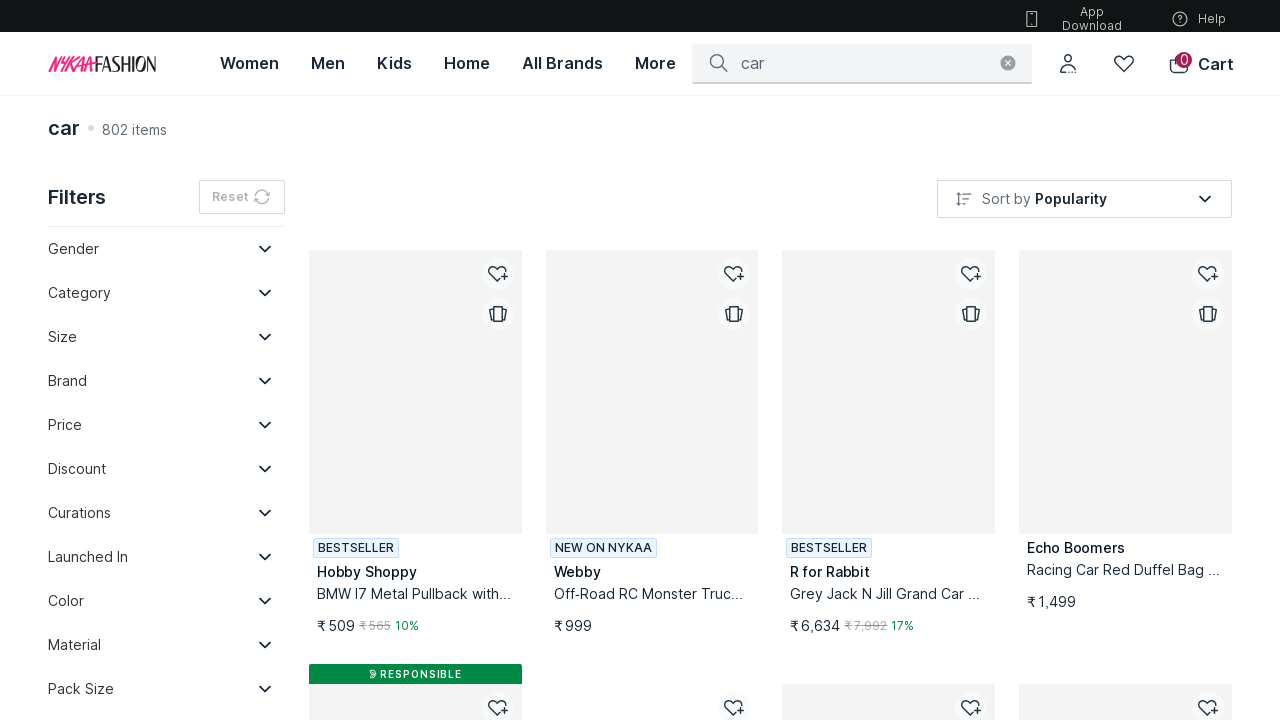

Search results page loaded (networkidle)
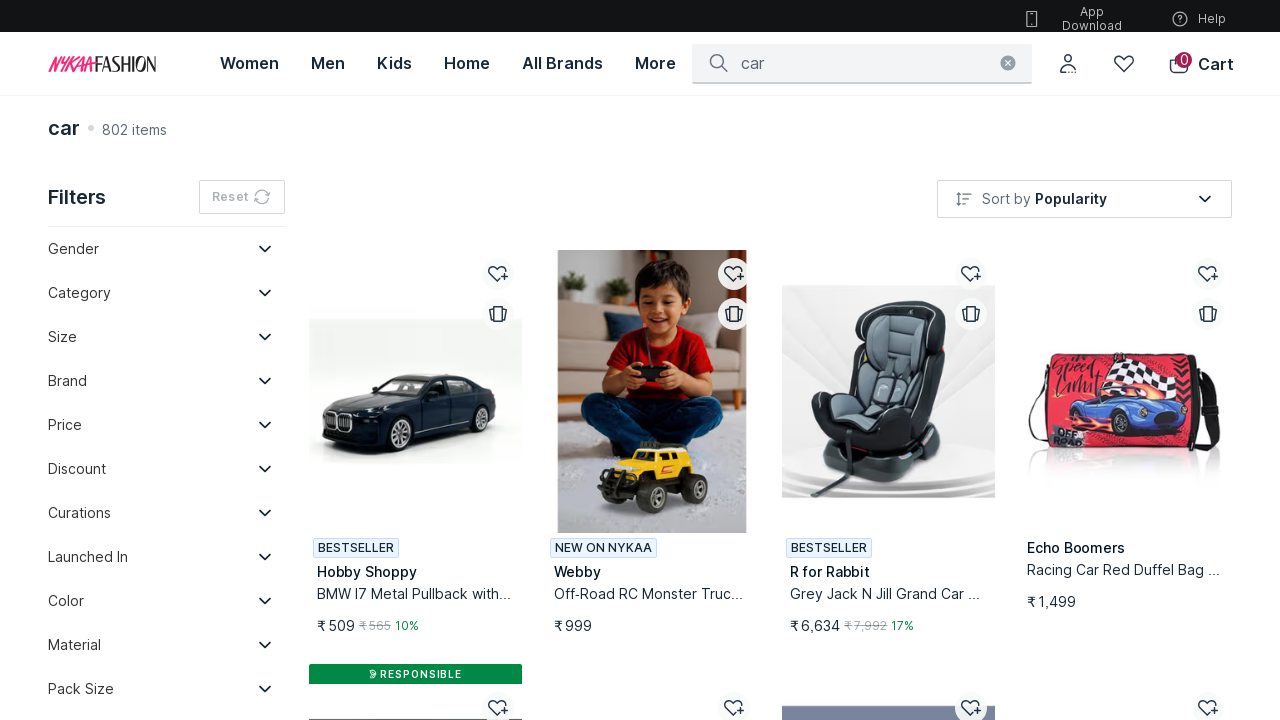

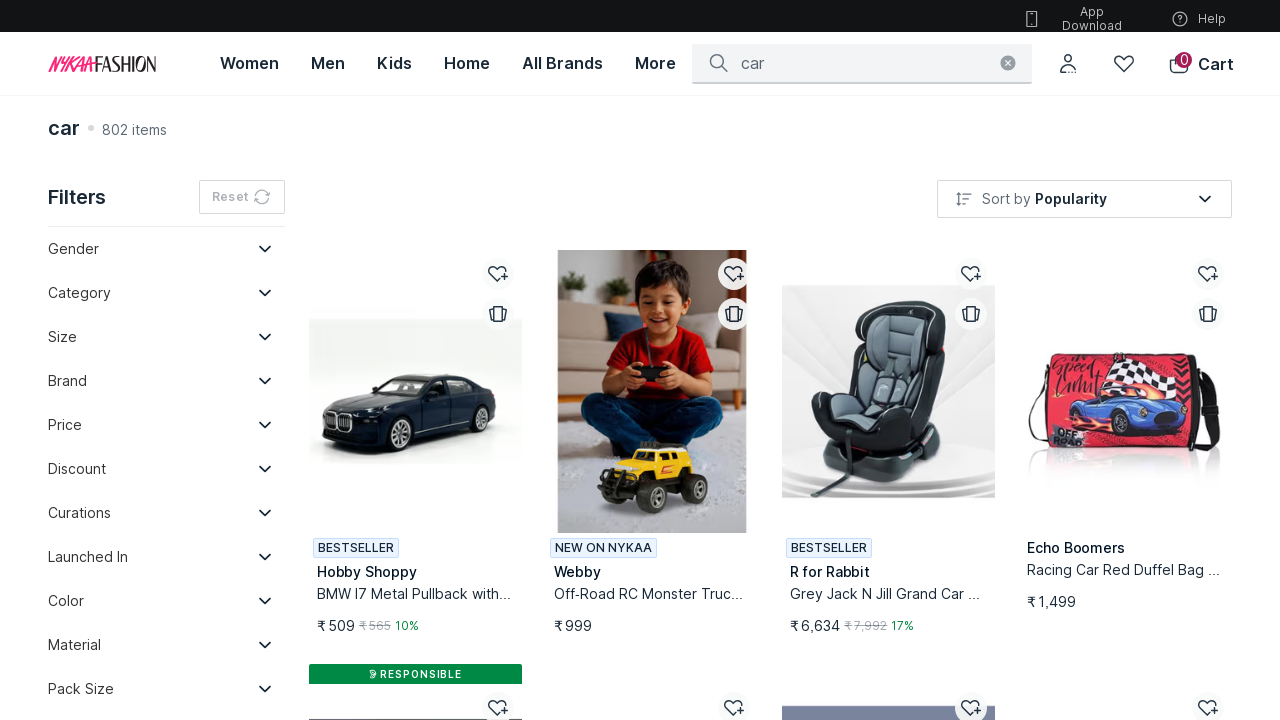